Tests mouse hover interactions and context menu actions on a practice automation page

Starting URL: https://rahulshettyacademy.com/AutomationPractice/

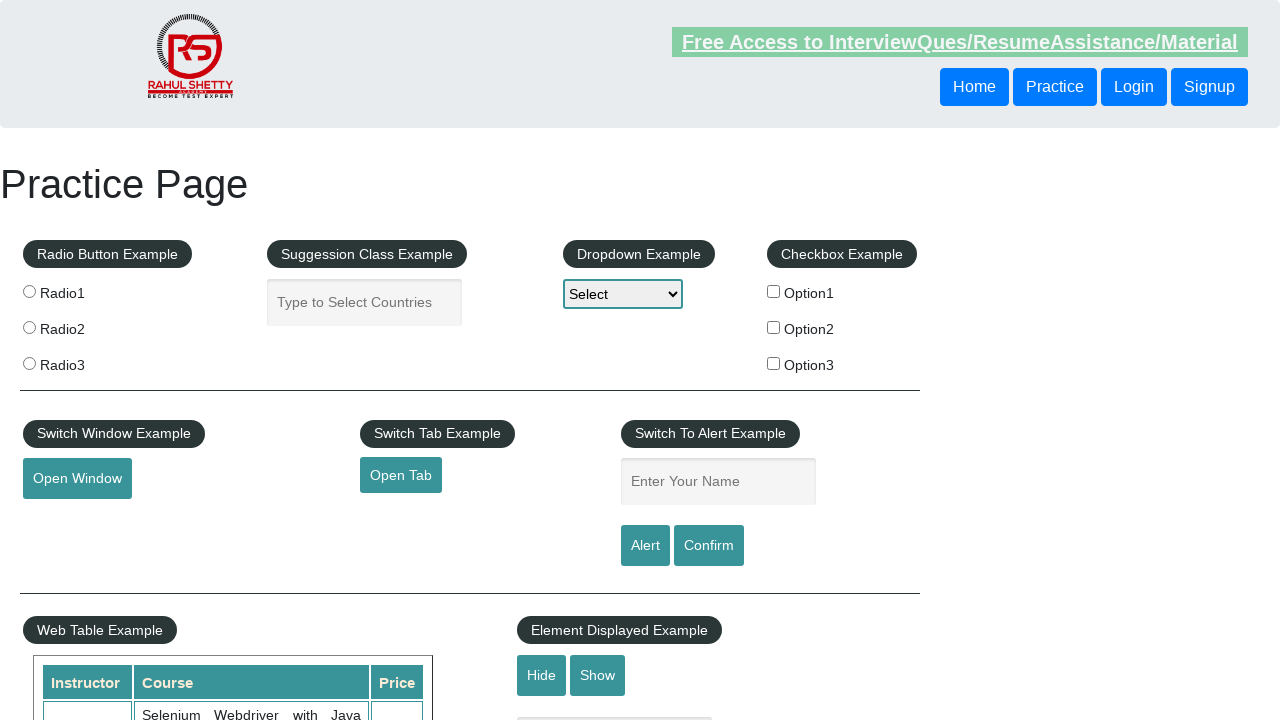

Scrolled mouse hover element into view
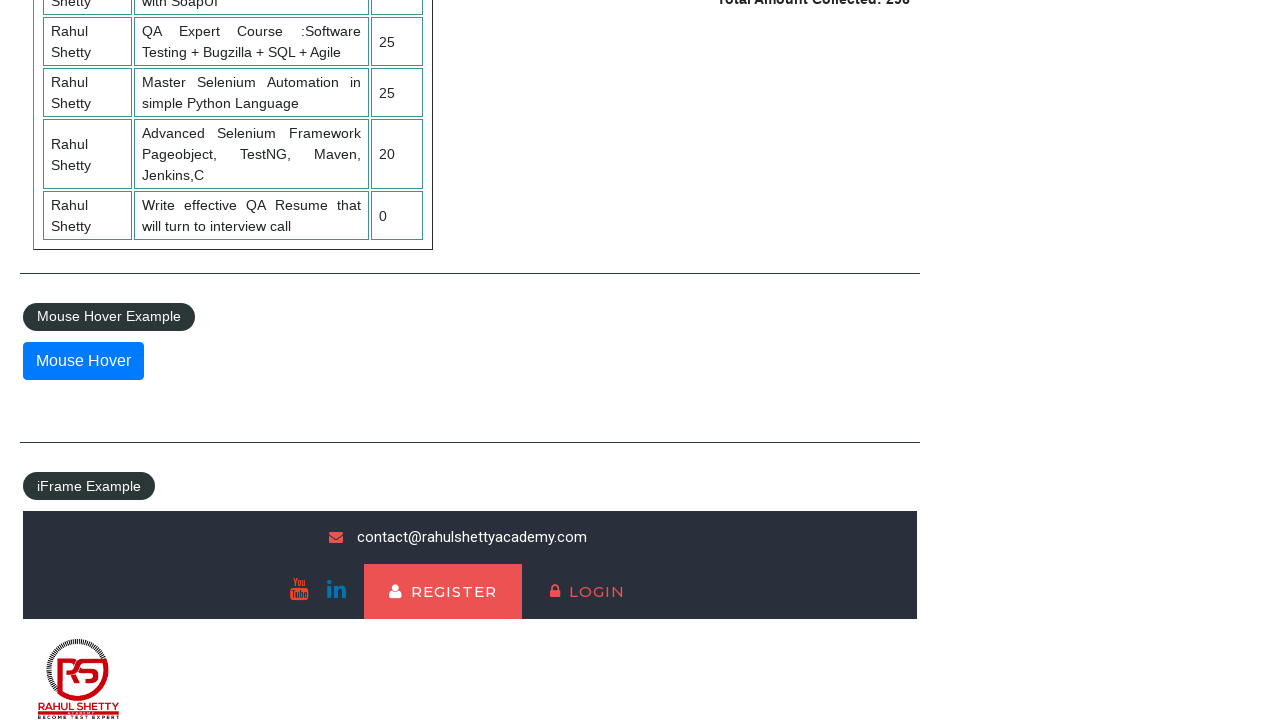

Hovered over mouse hover element to reveal dropdown menu at (83, 361) on #mousehover
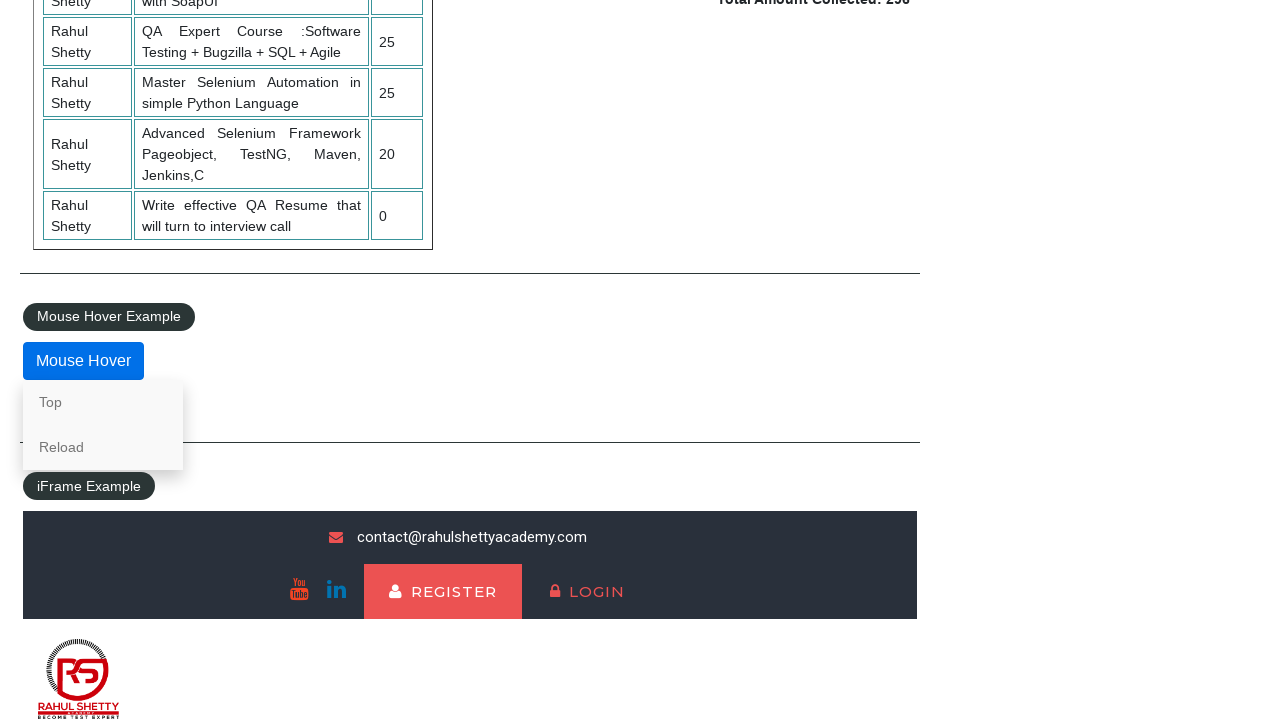

Right-clicked on the 'Top' link to open context menu at (103, 402) on a:has-text('Top')
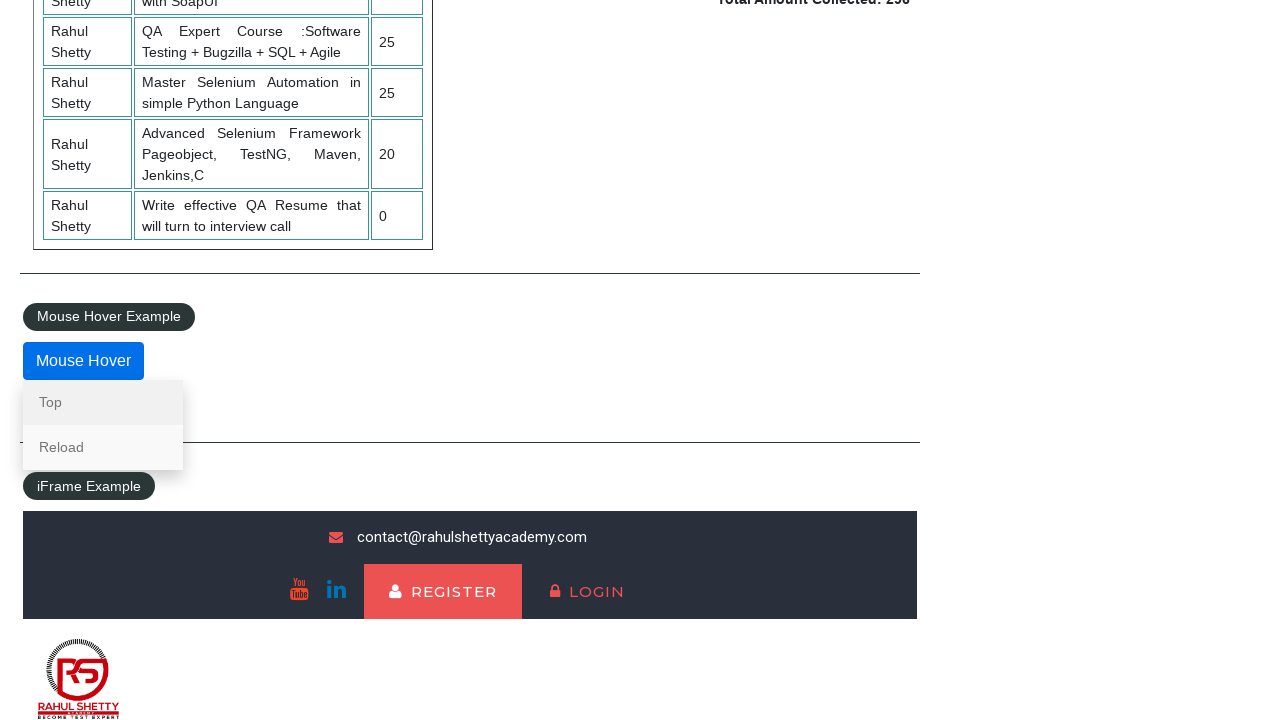

Clicked on the 'Reload' link at (103, 447) on a:has-text('Reload')
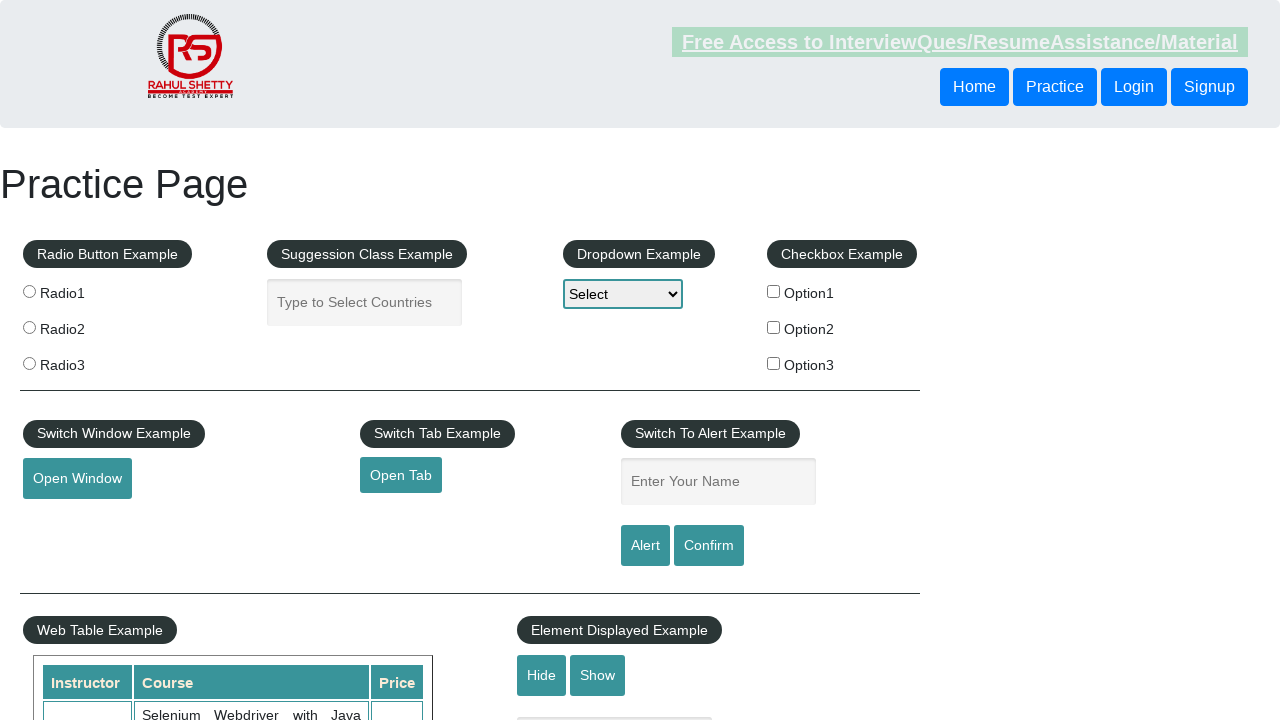

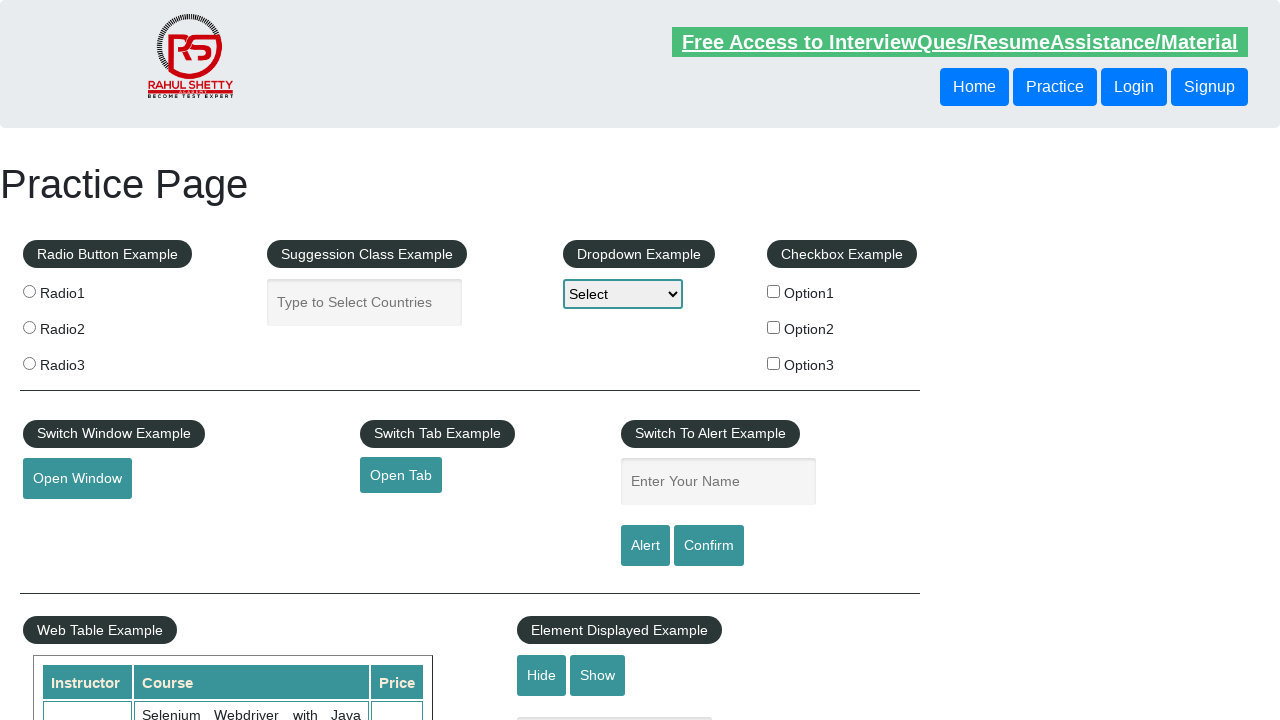